Tests right-click context menu functionality by performing a right-click action on a designated element

Starting URL: https://swisnl.github.io/jQuery-contextMenu/demo.html

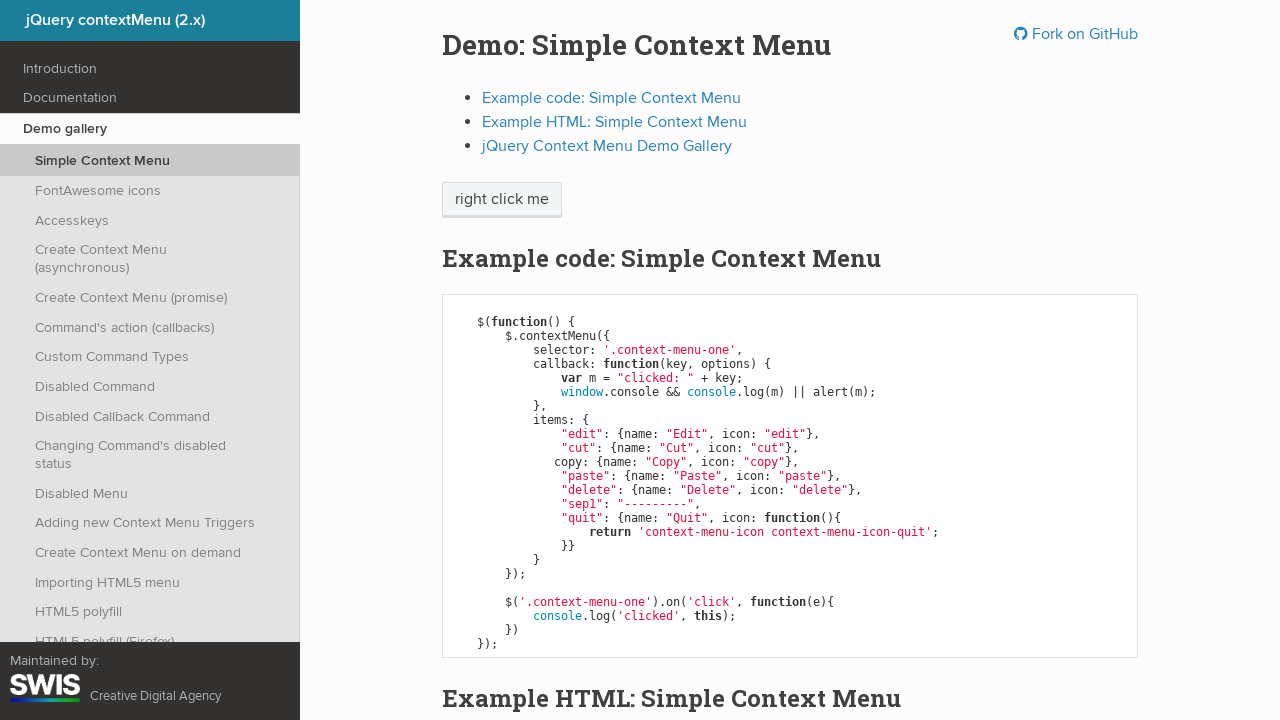

Located the 'right click me' element
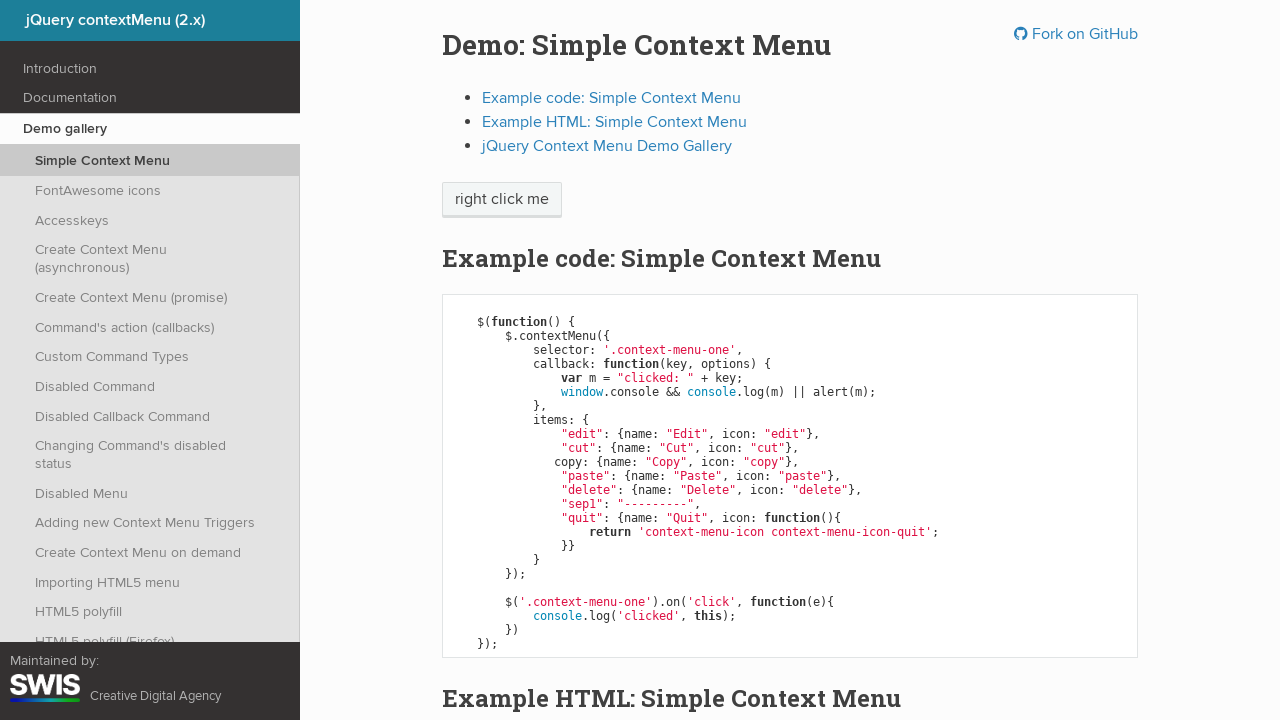

Performed right-click action on the element at (502, 200) on xpath=//span[text()='right click me']
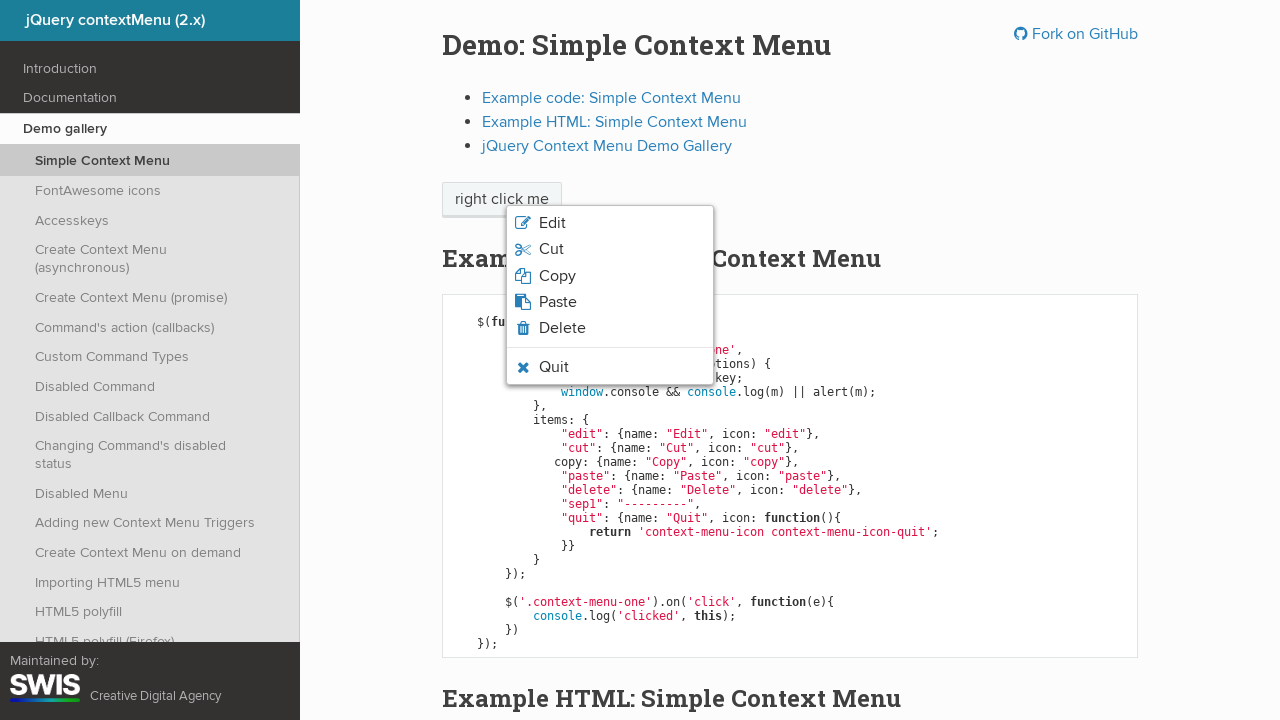

Context menu appeared
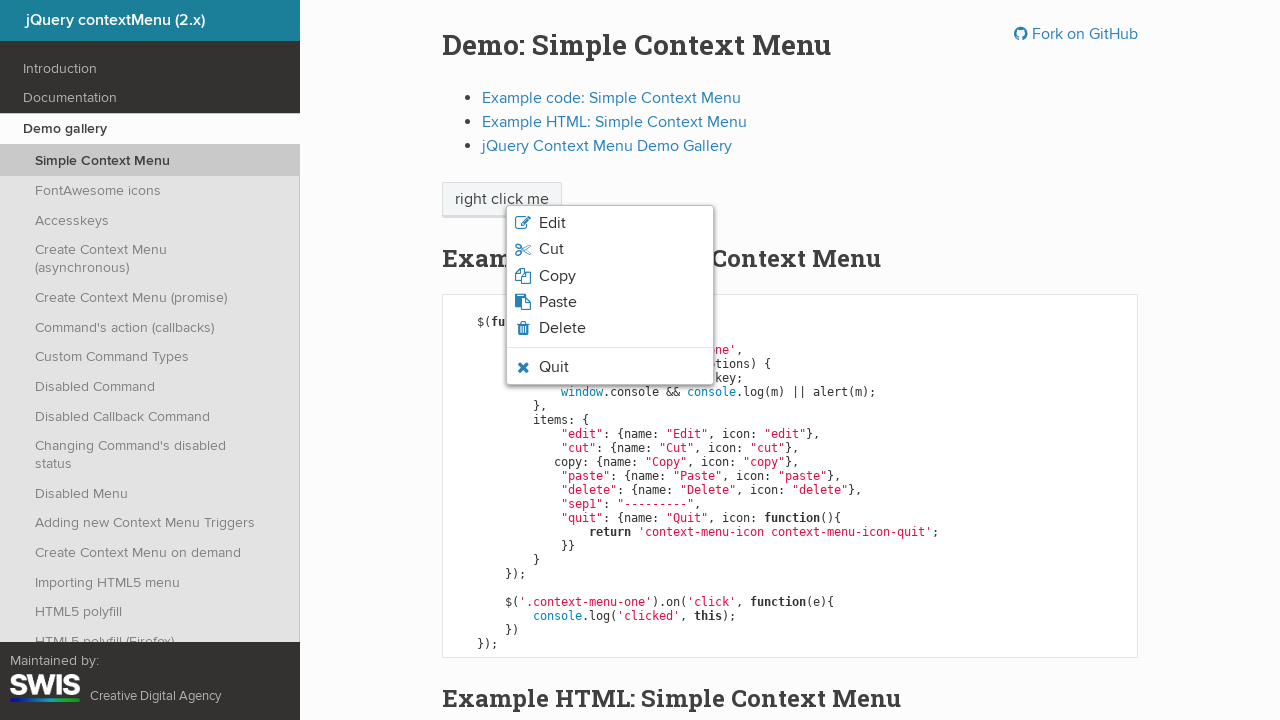

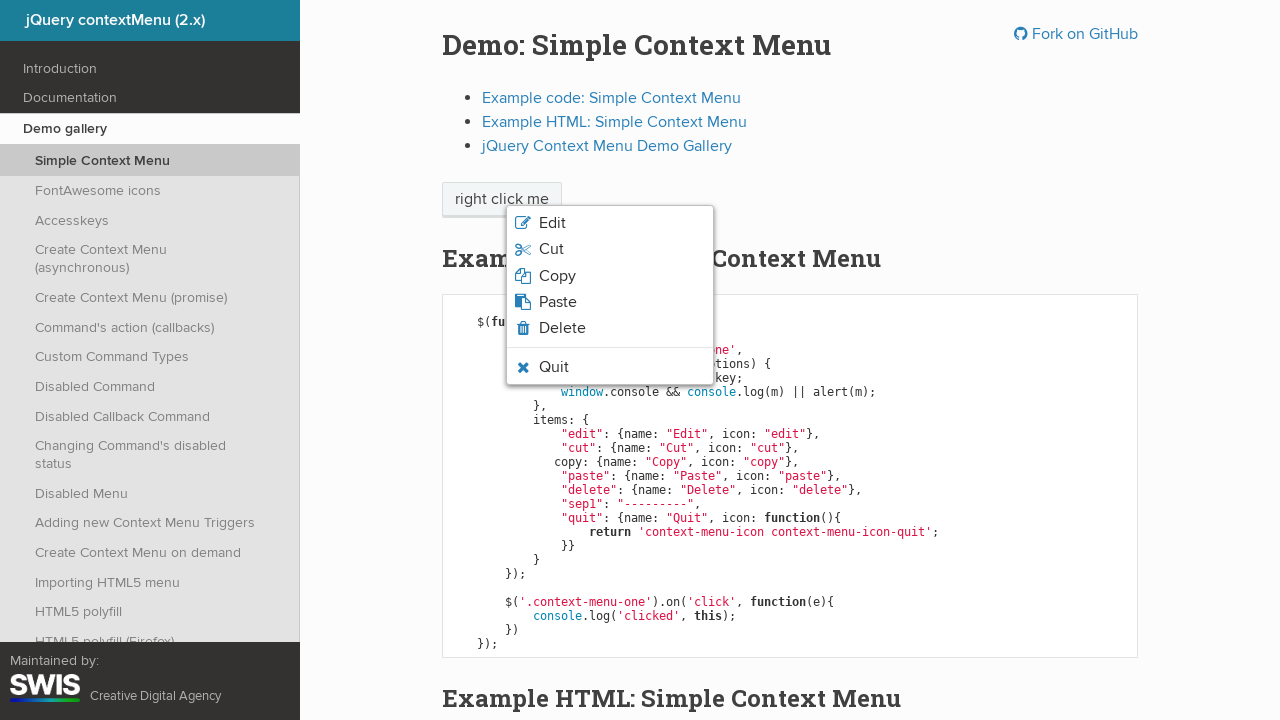